Tests form submission by filling all form fields with valid data (except Zip code which is left empty) and verifies that valid fields are highlighted green and the empty Zip code field is highlighted red after submission.

Starting URL: https://bonigarcia.dev/selenium-webdriver-java/data-types.html

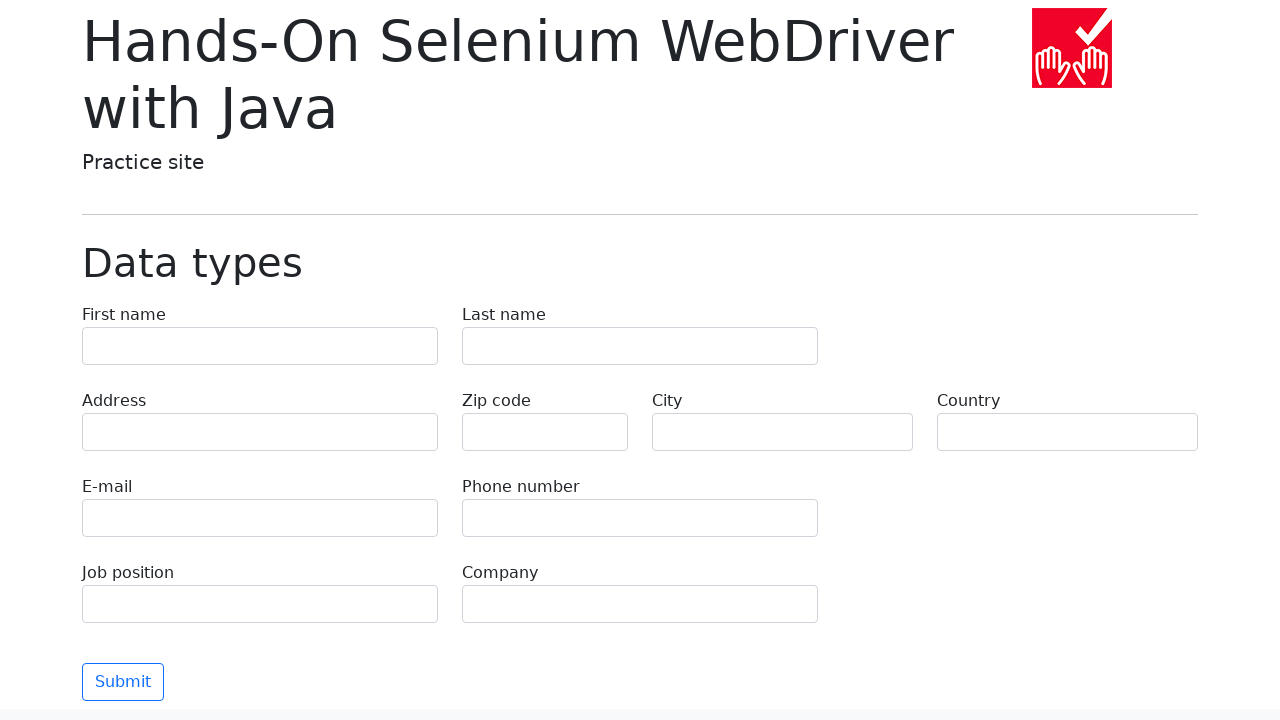

Waited for form labels to load
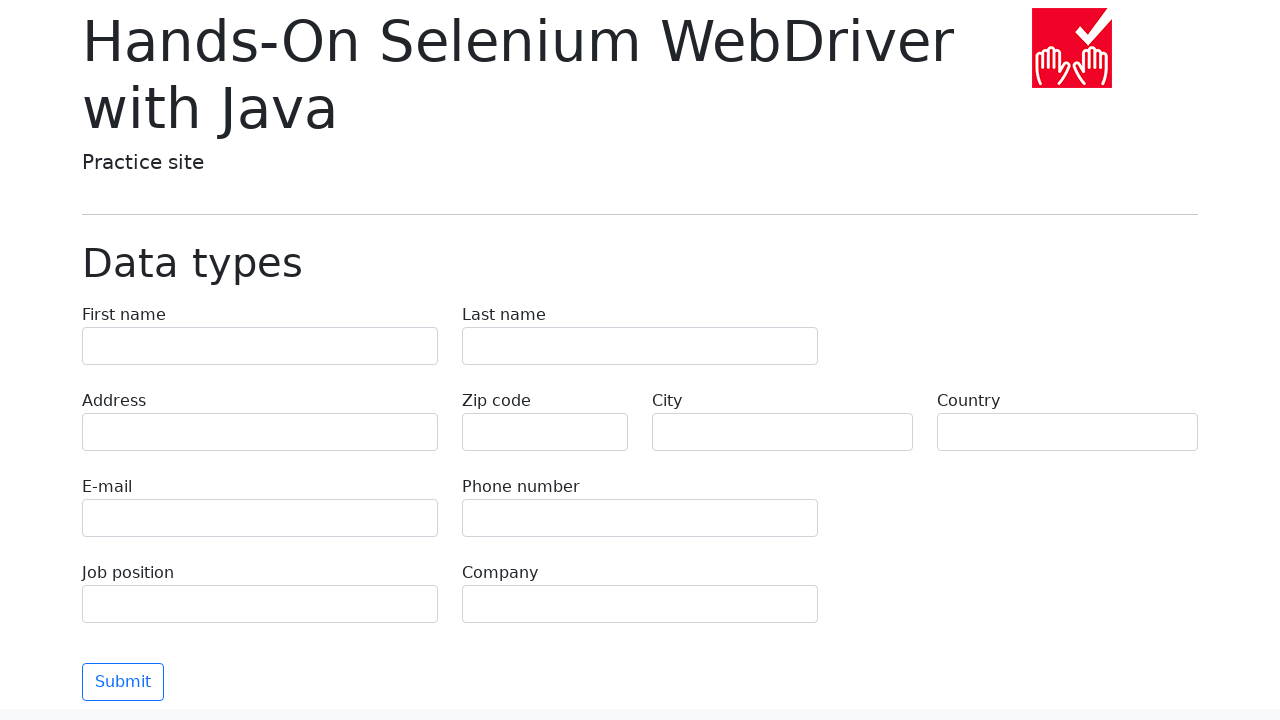

Retrieved all form labels from the page
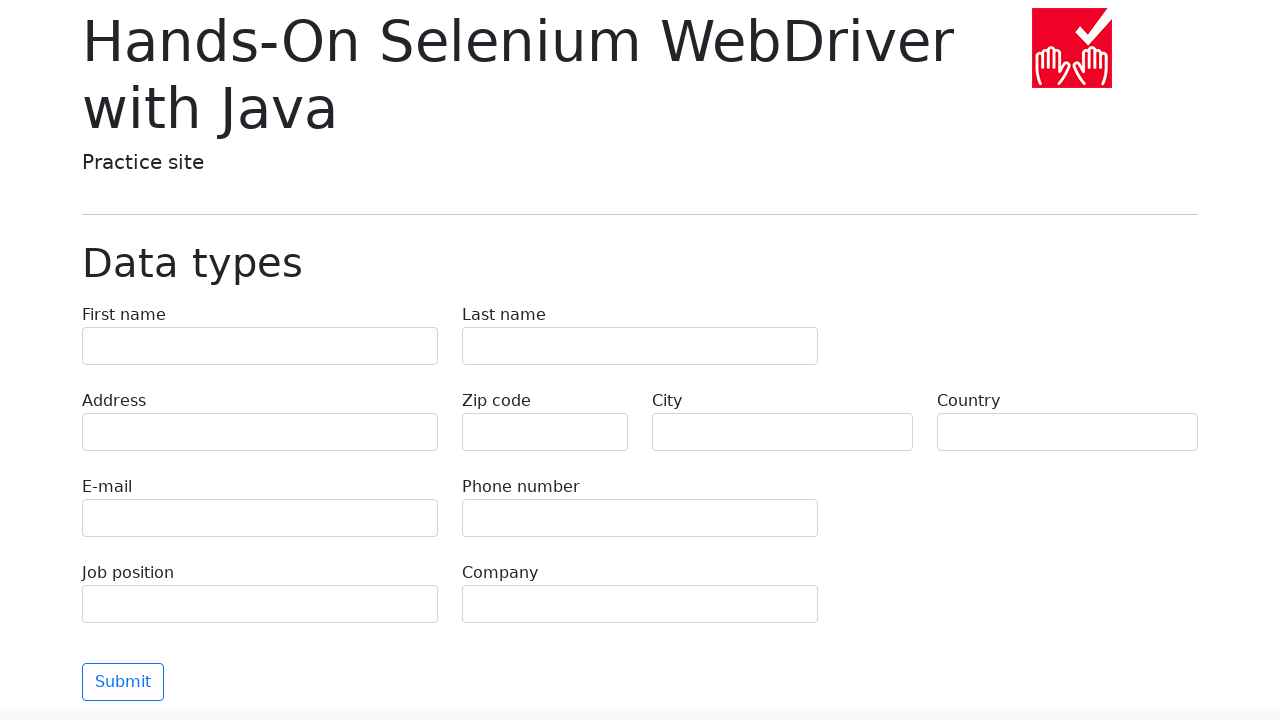

Cleared 'First name' input field on .form-label >> nth=0 >> input
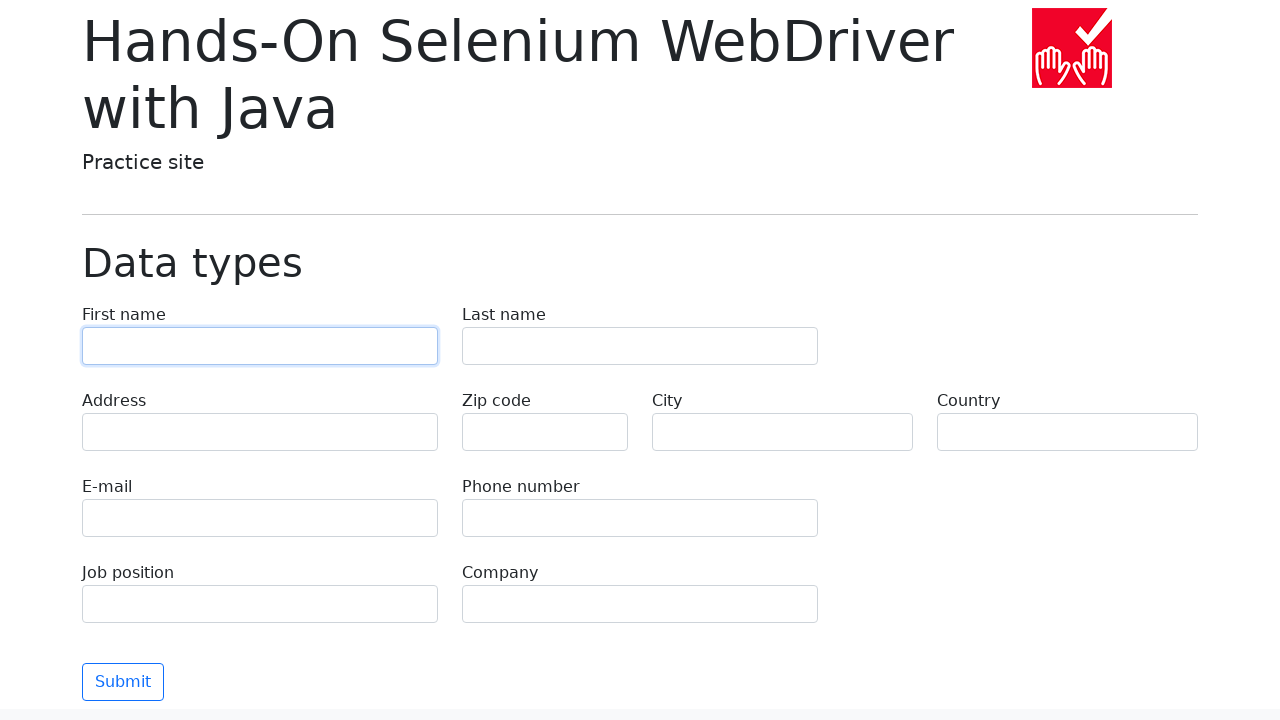

Filled 'First name' with value: 'Иван' on .form-label >> nth=0 >> input
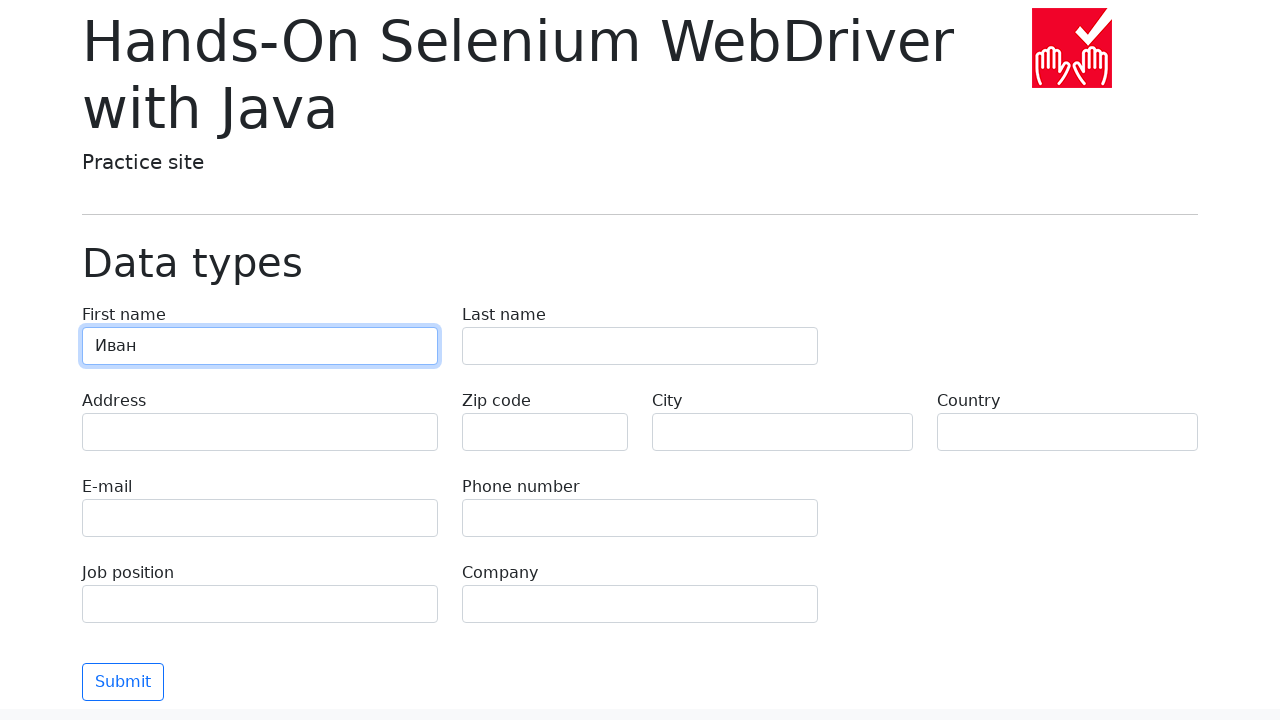

Cleared 'Last name' input field on .form-label >> nth=1 >> input
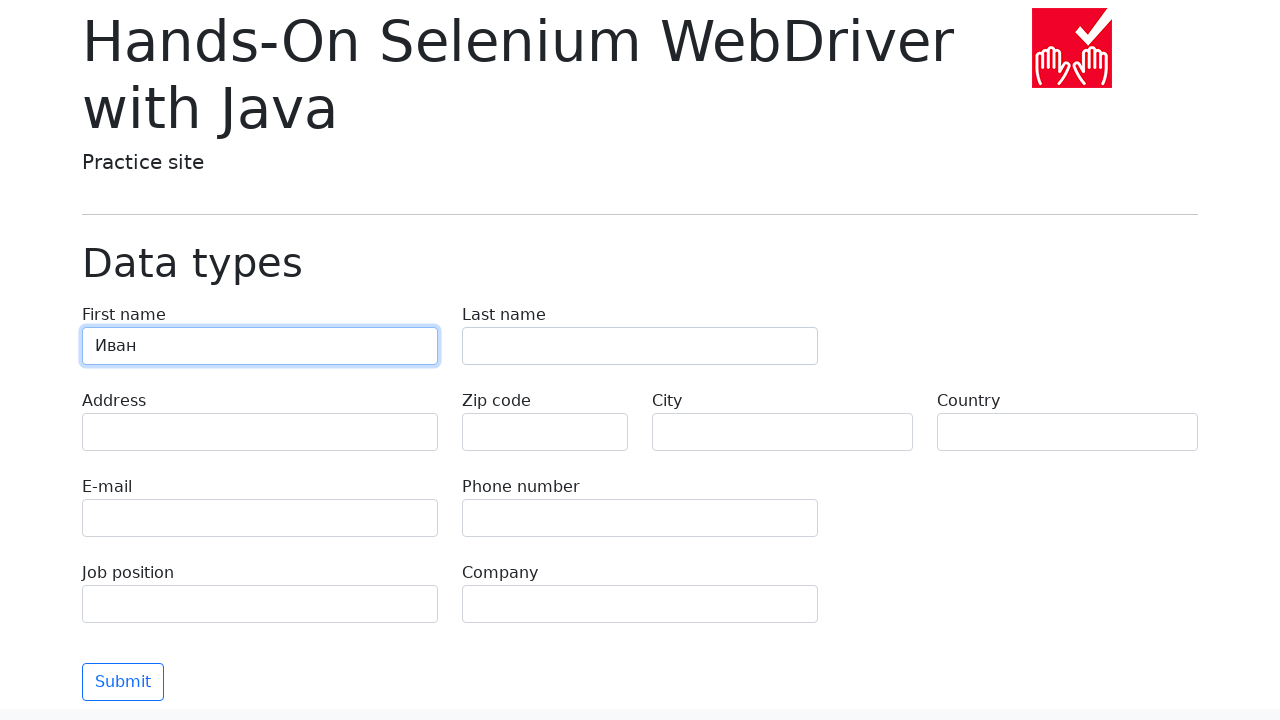

Filled 'Last name' with value: 'Петров' on .form-label >> nth=1 >> input
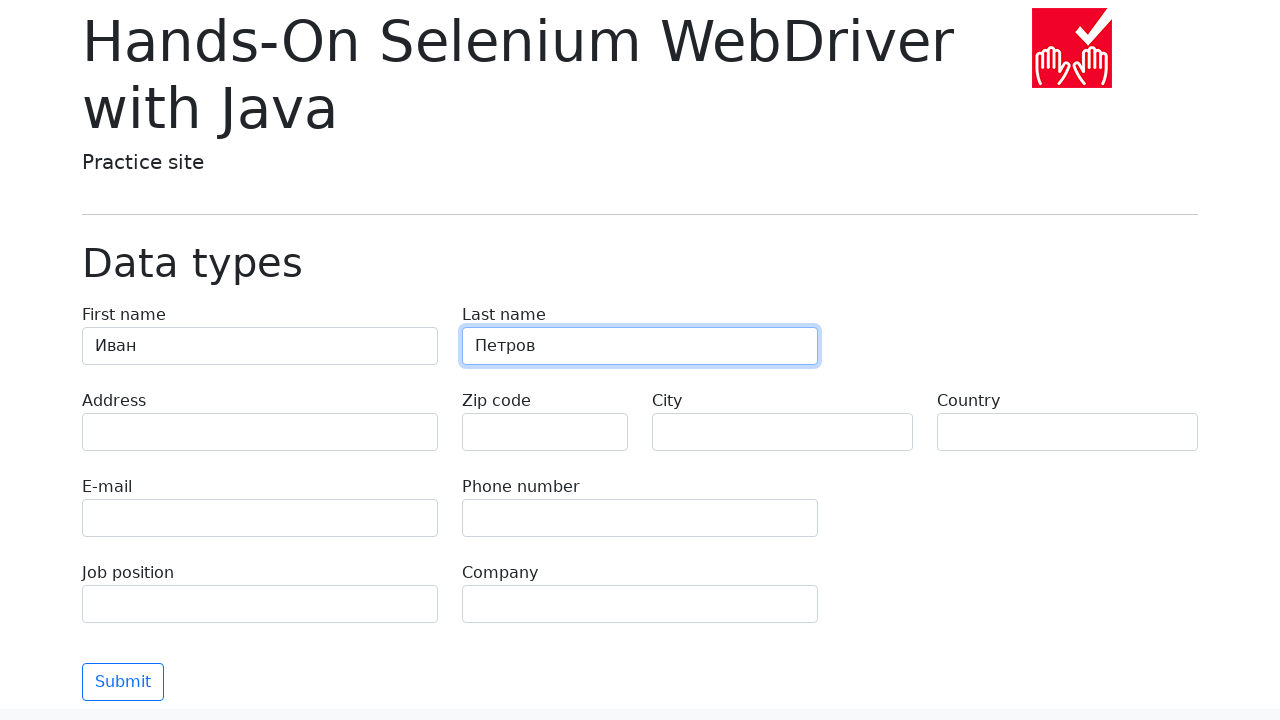

Cleared 'Address' input field on .form-label >> nth=2 >> input
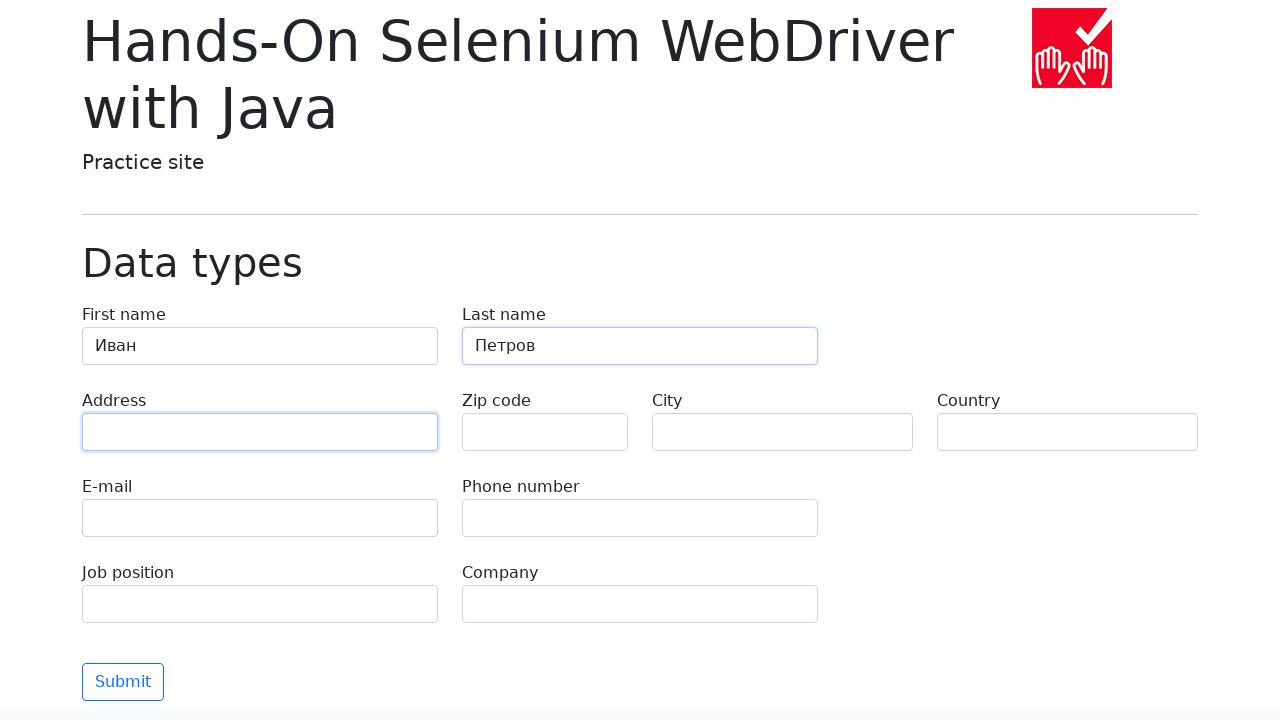

Filled 'Address' with value: 'Ленина, 55-3' on .form-label >> nth=2 >> input
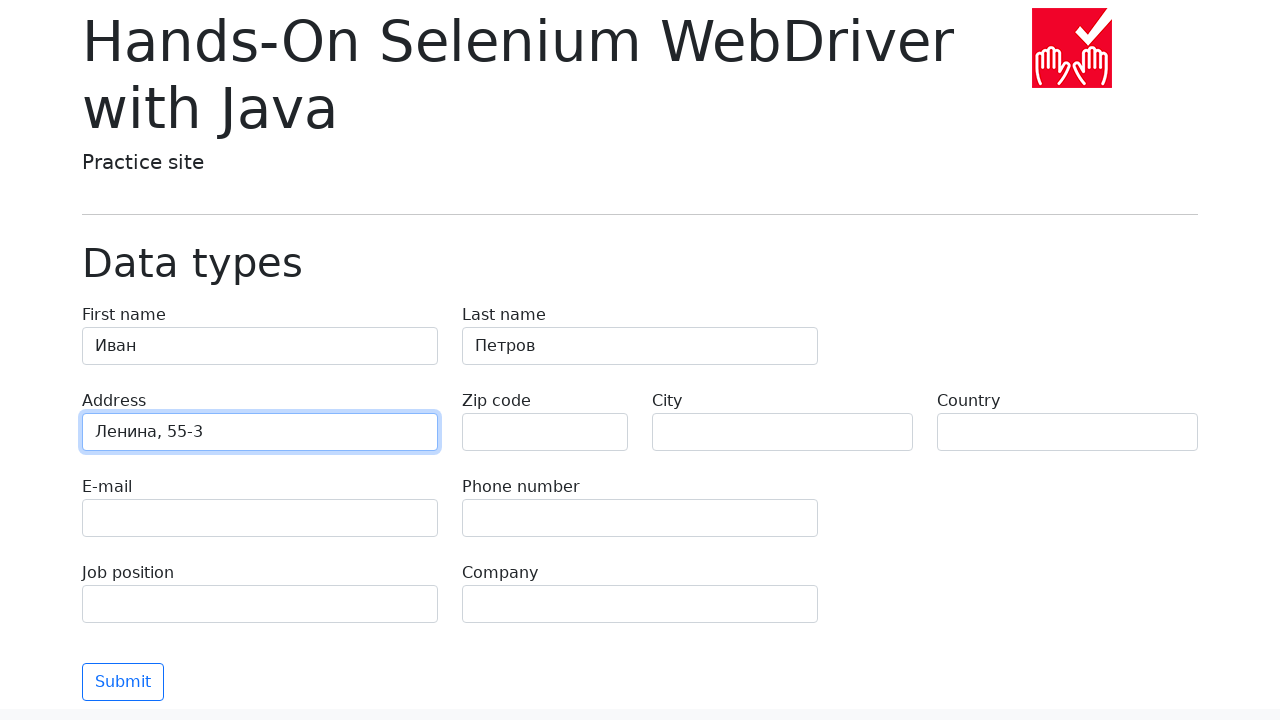

Cleared 'Zip code' input field on .form-label >> nth=3 >> input
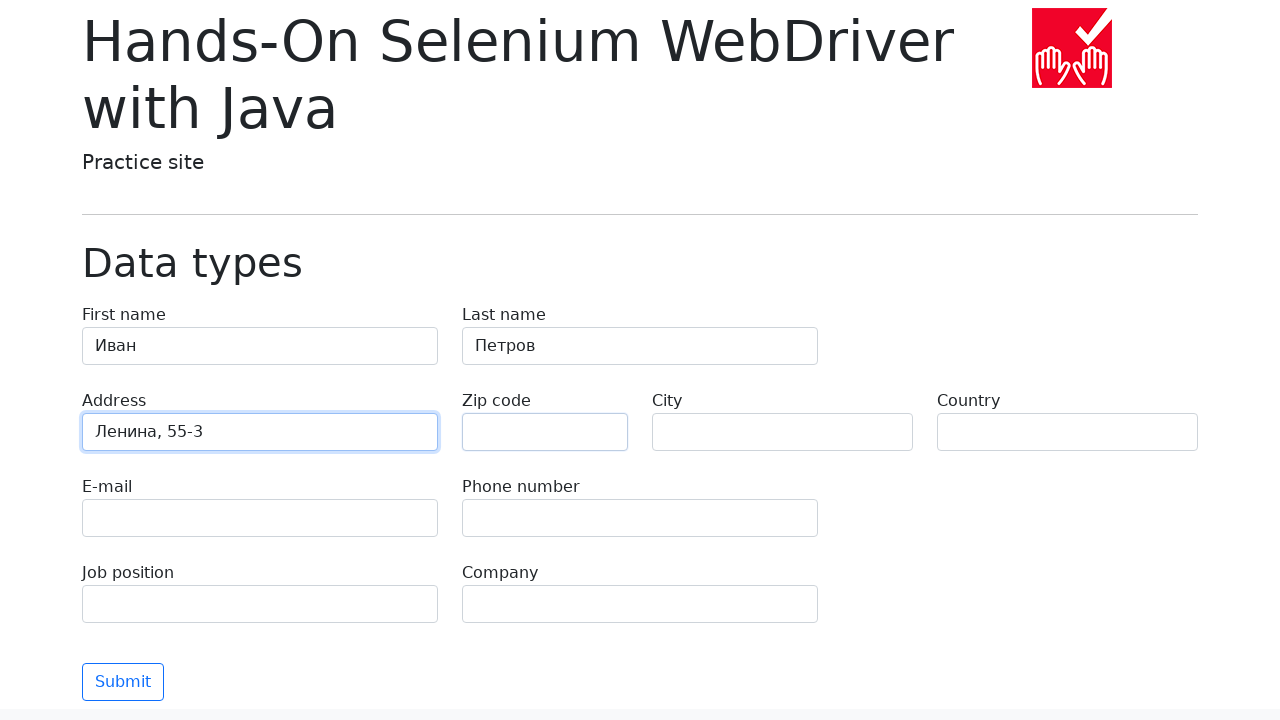

Filled 'Zip code' with value: '' on .form-label >> nth=3 >> input
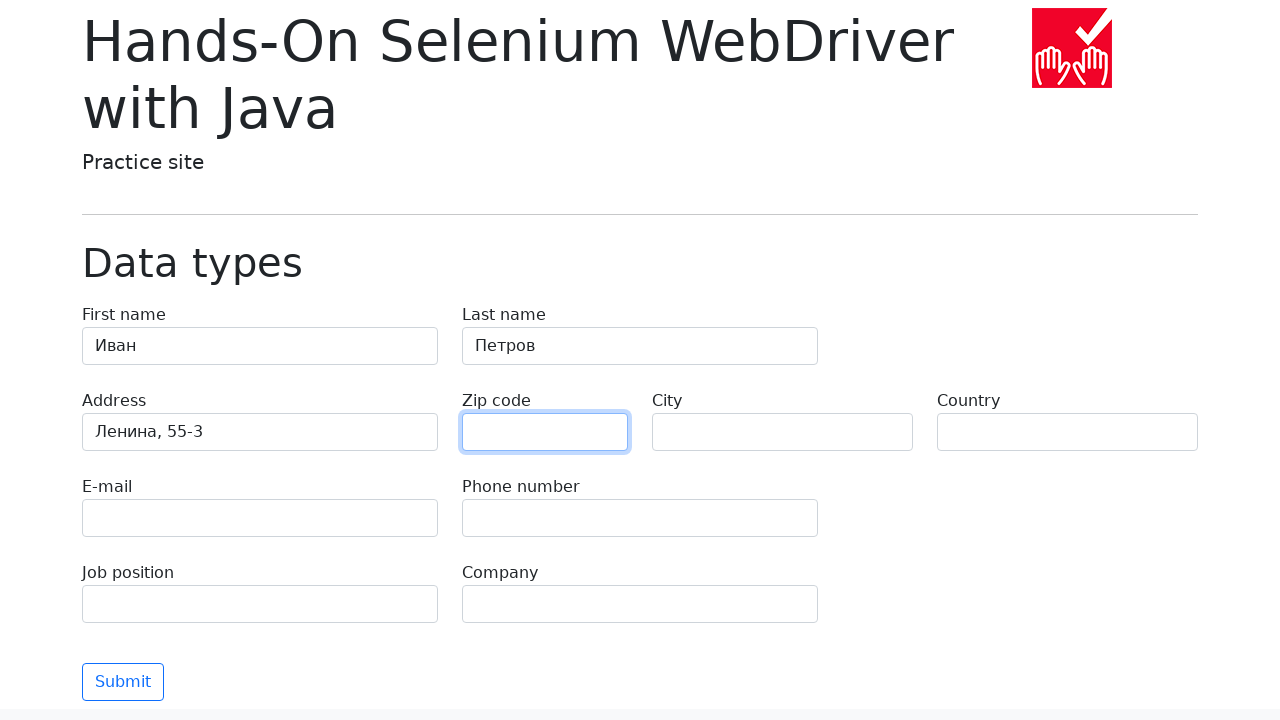

Cleared 'City' input field on .form-label >> nth=4 >> input
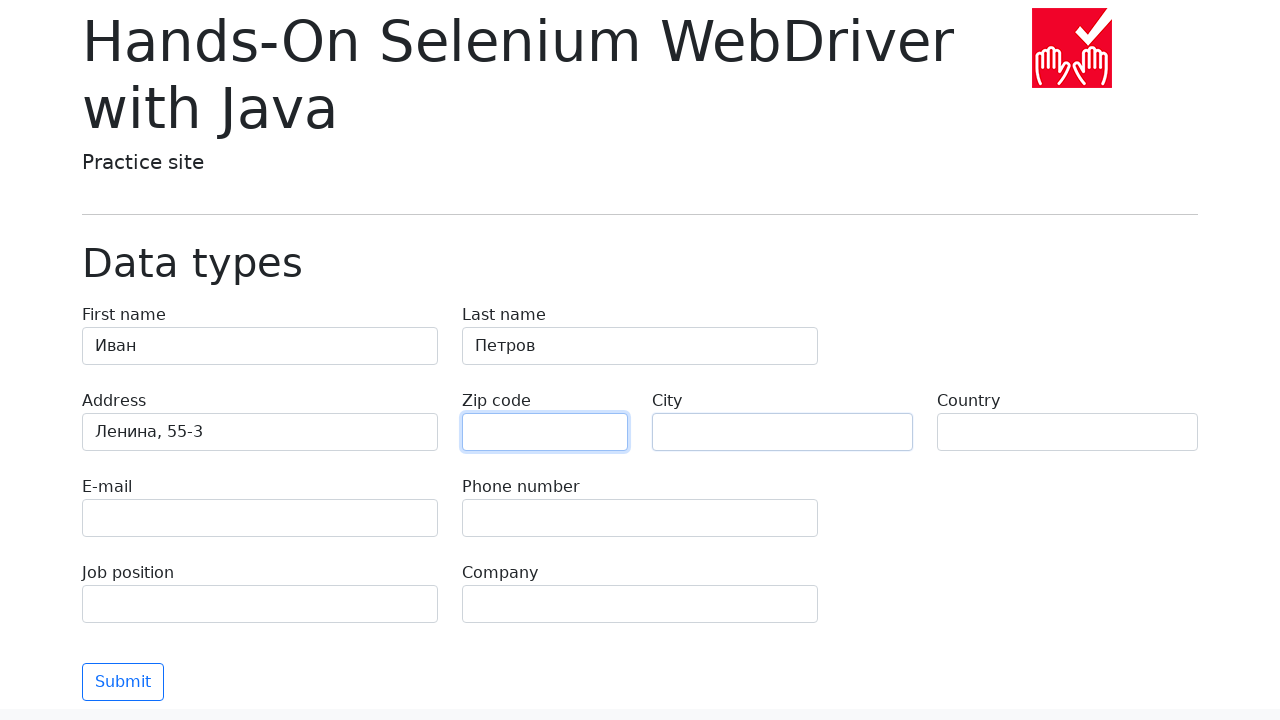

Filled 'City' with value: 'Москва' on .form-label >> nth=4 >> input
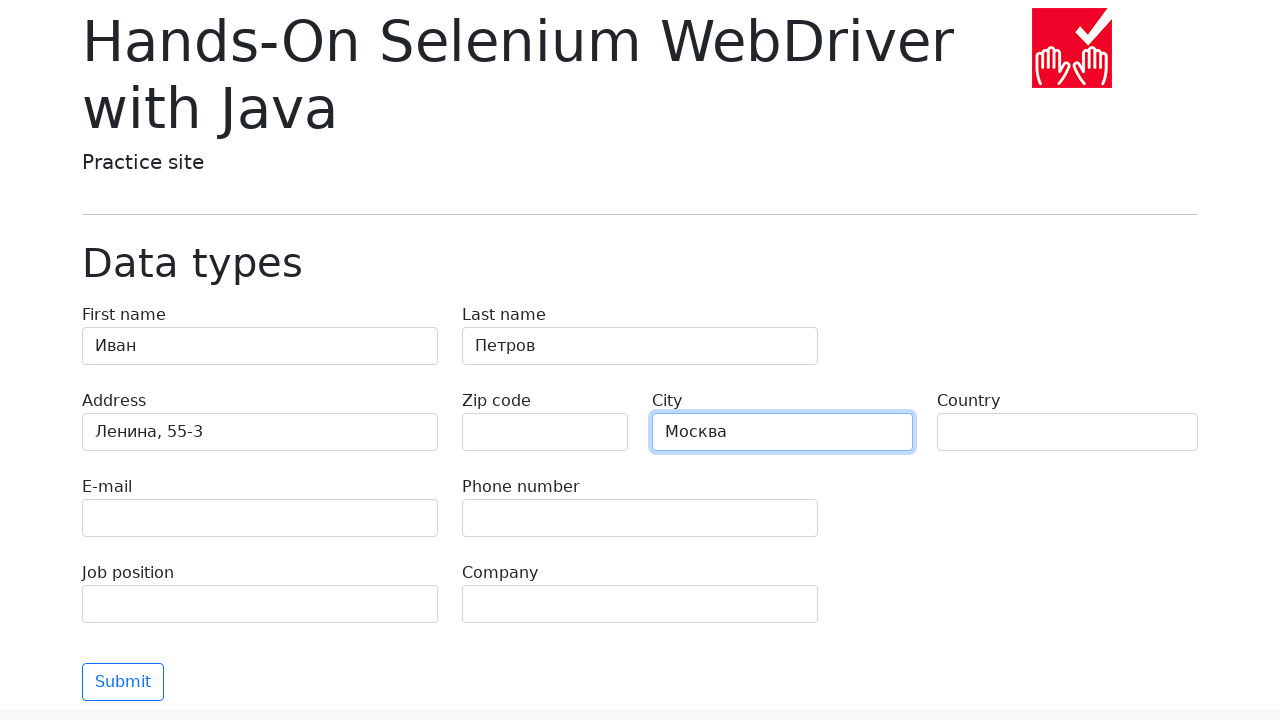

Cleared 'Country' input field on .form-label >> nth=5 >> input
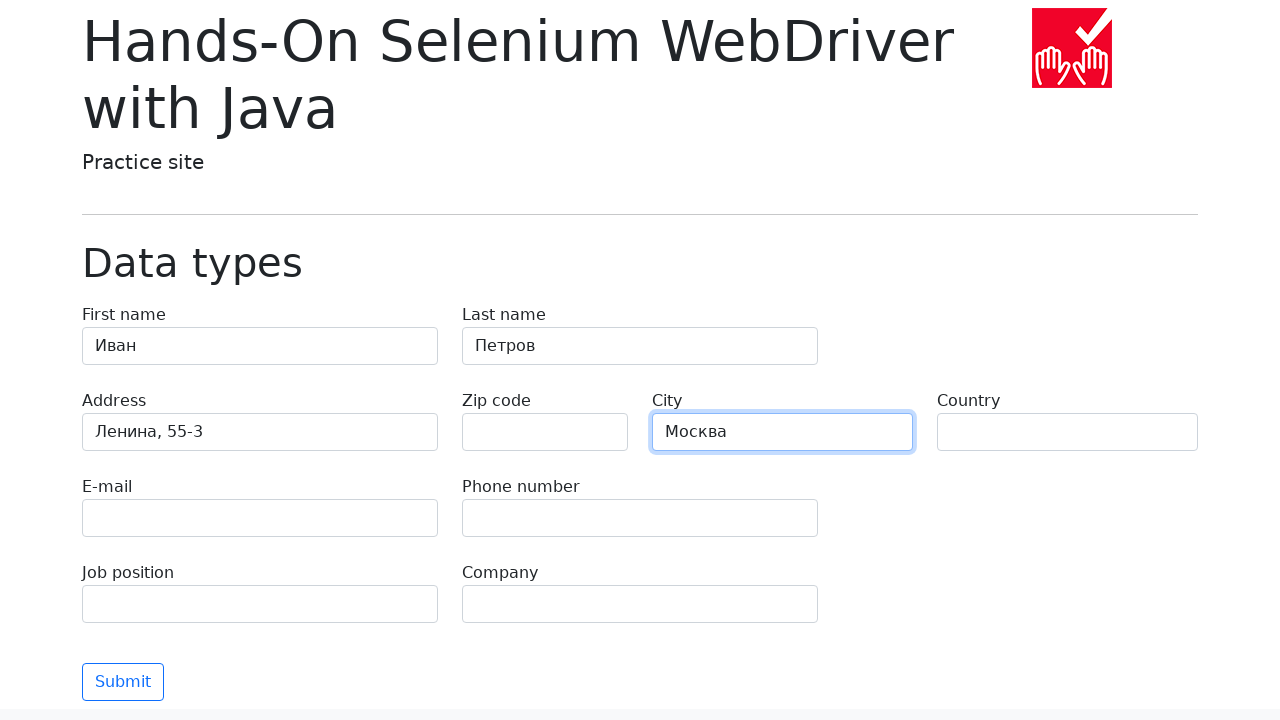

Filled 'Country' with value: 'Россия' on .form-label >> nth=5 >> input
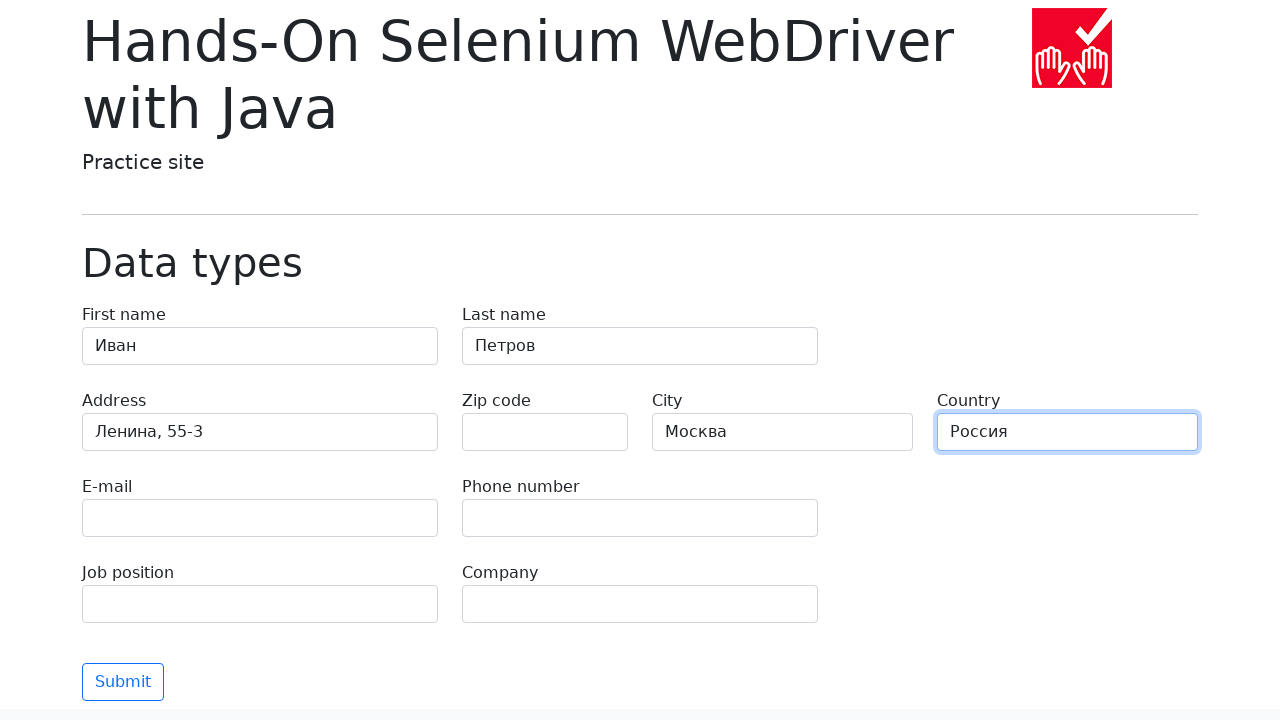

Cleared 'E-mail' input field on .form-label >> nth=6 >> input
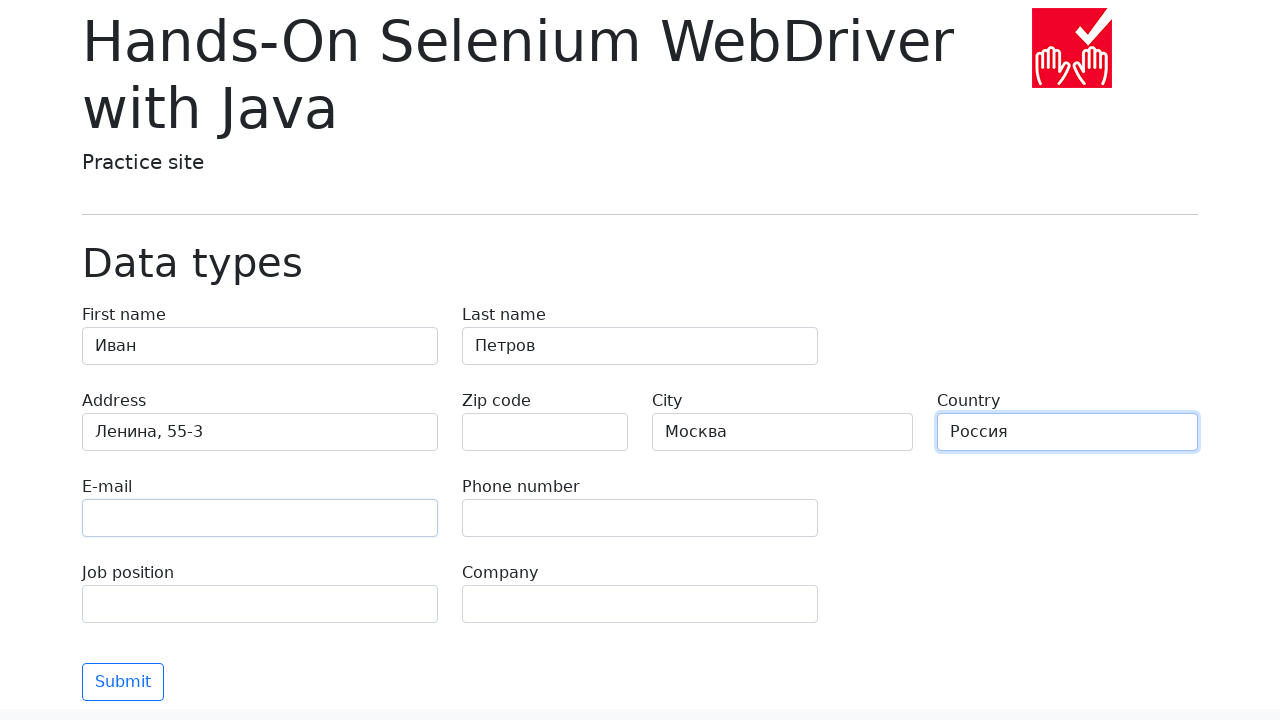

Filled 'E-mail' with value: 'test@skypro.com' on .form-label >> nth=6 >> input
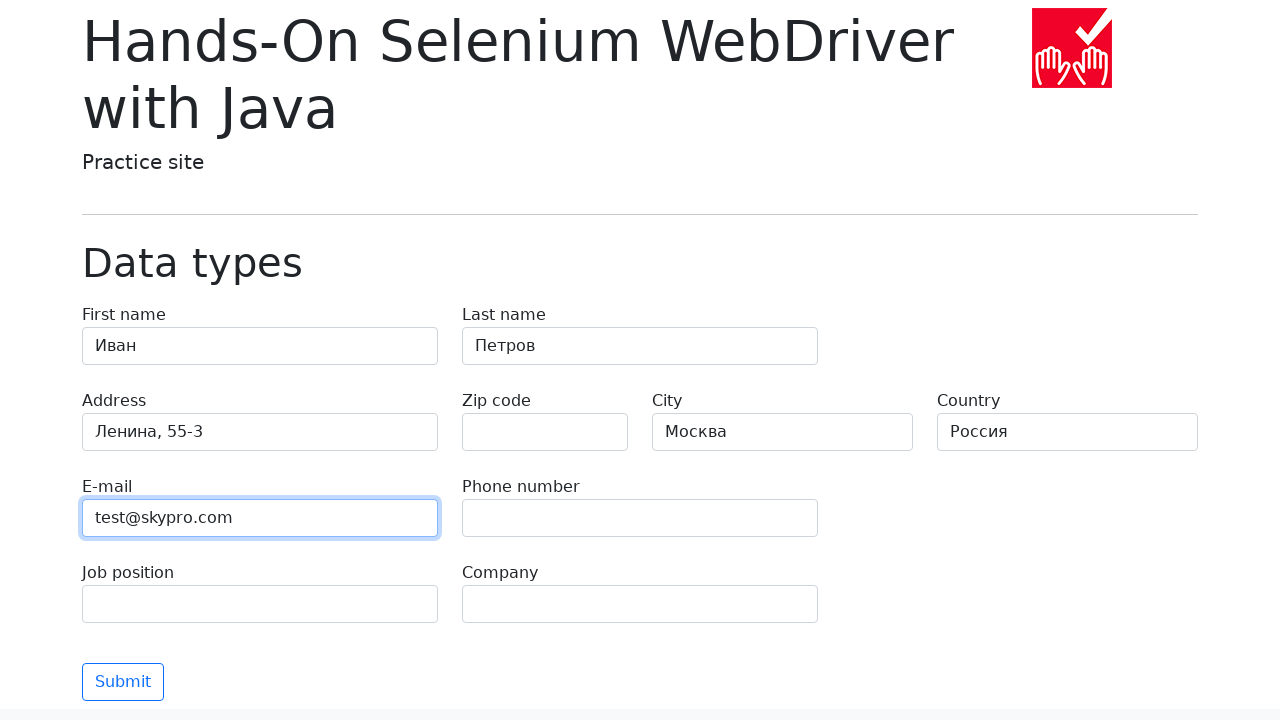

Cleared 'Phone number' input field on .form-label >> nth=7 >> input
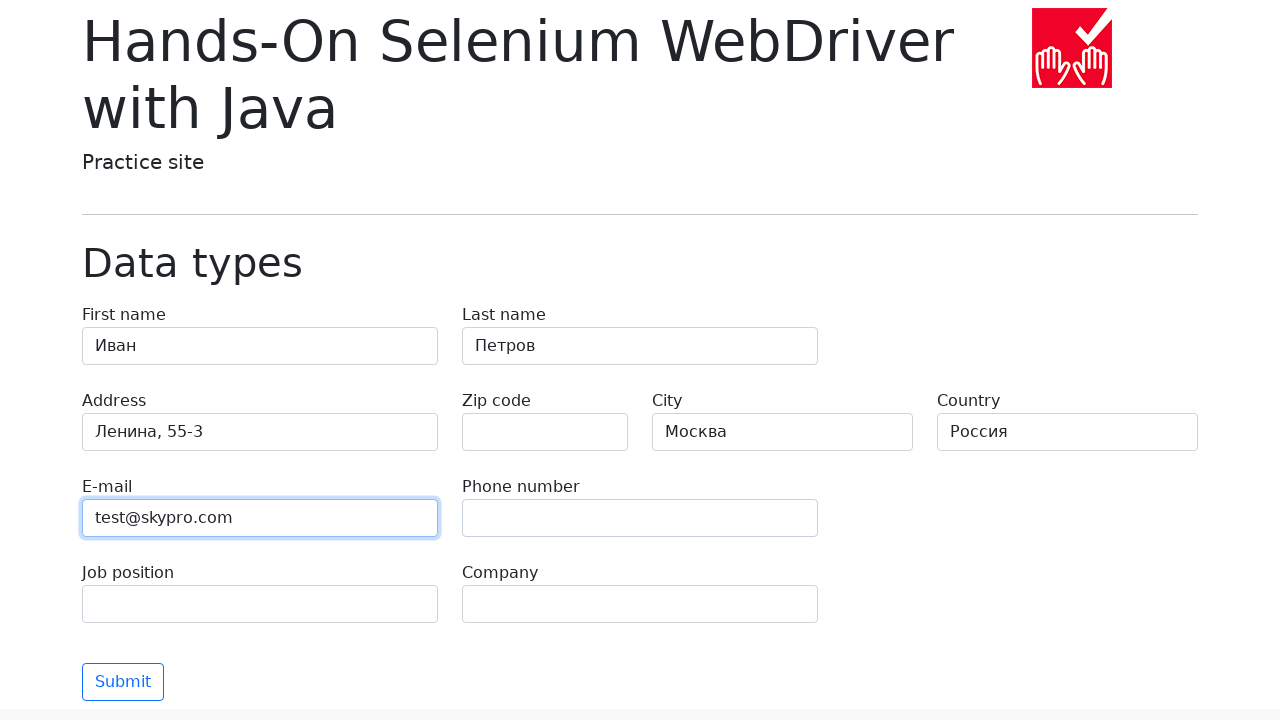

Filled 'Phone number' with value: '+7985899998787' on .form-label >> nth=7 >> input
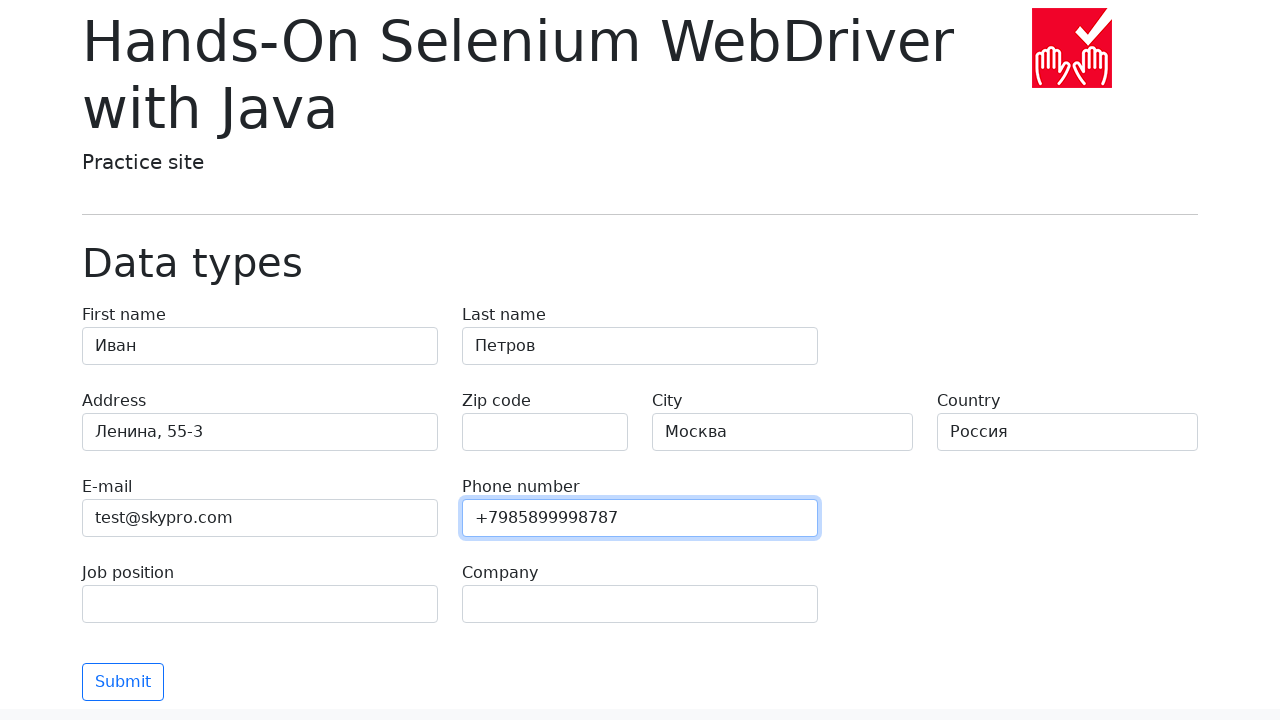

Cleared 'Job position' input field on .form-label >> nth=8 >> input
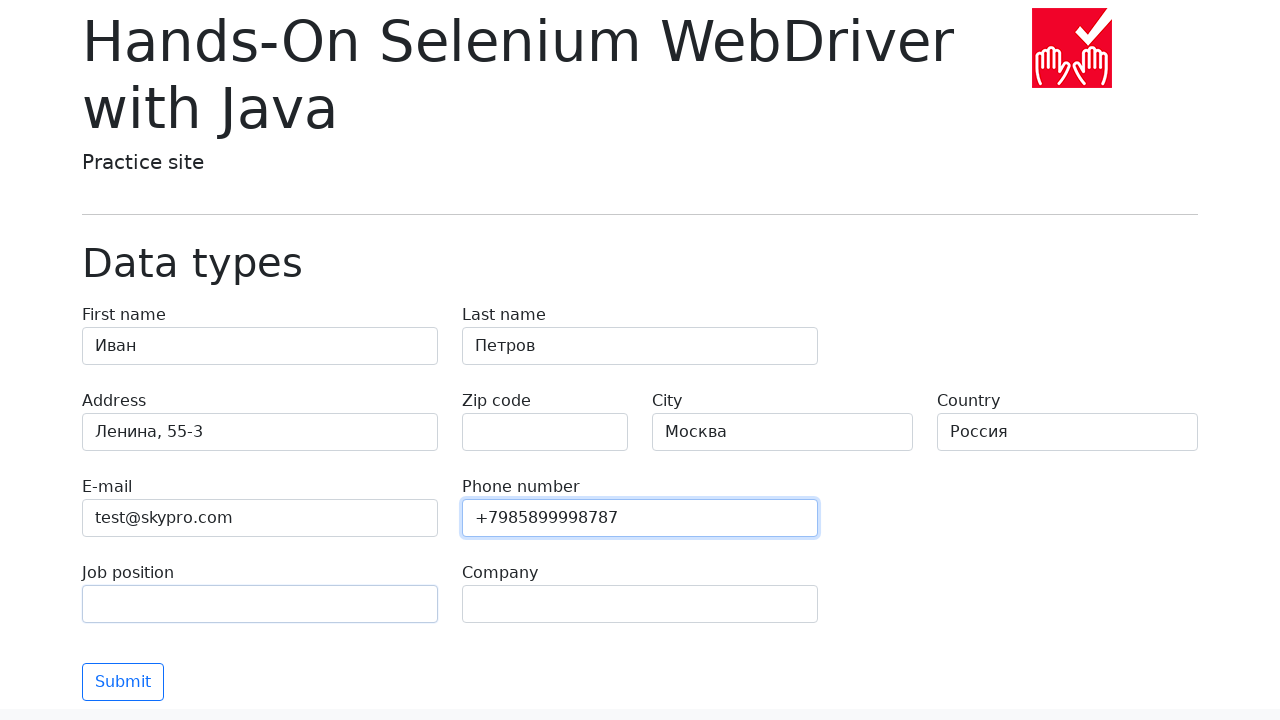

Filled 'Job position' with value: 'QA' on .form-label >> nth=8 >> input
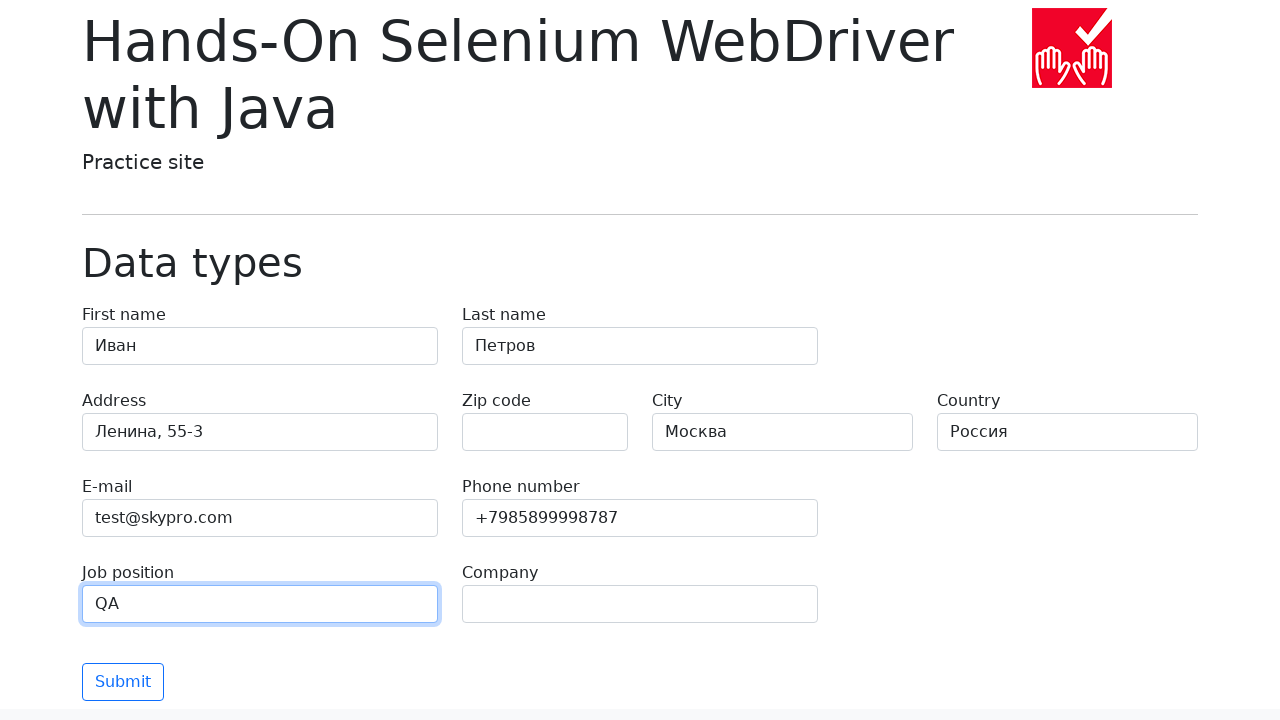

Cleared 'Company' input field on .form-label >> nth=9 >> input
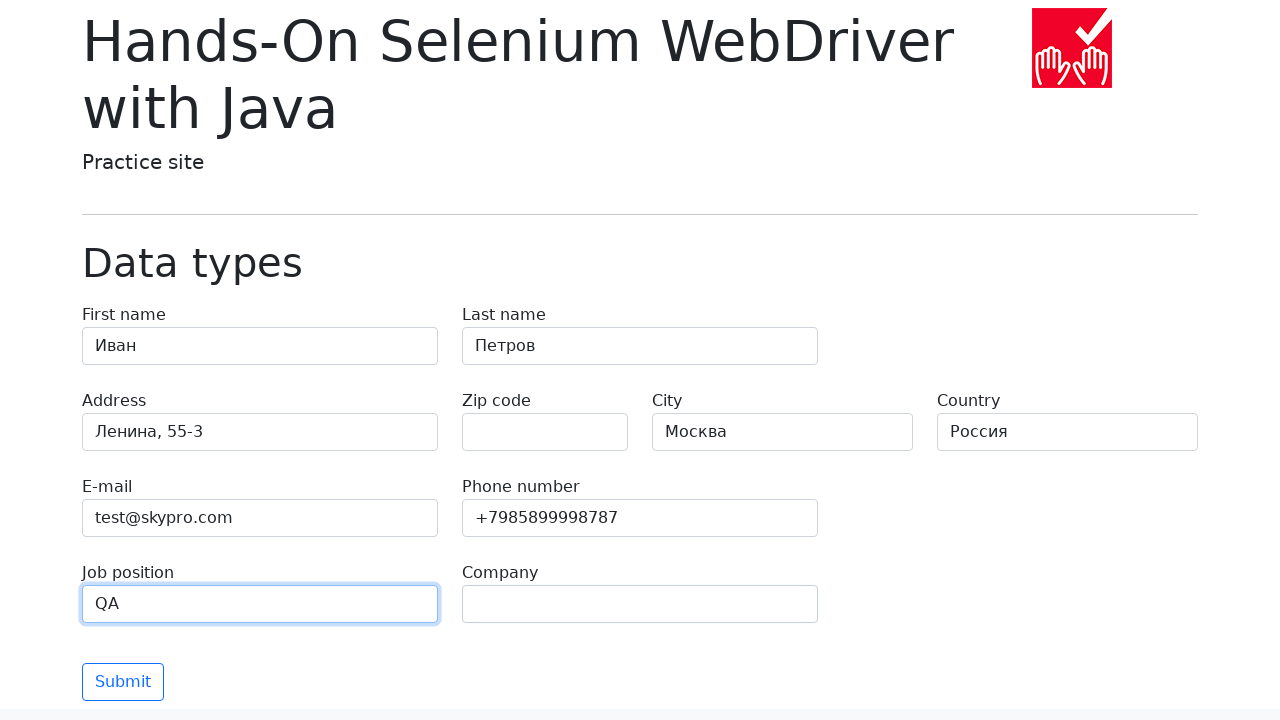

Filled 'Company' with value: 'SkyPro' on .form-label >> nth=9 >> input
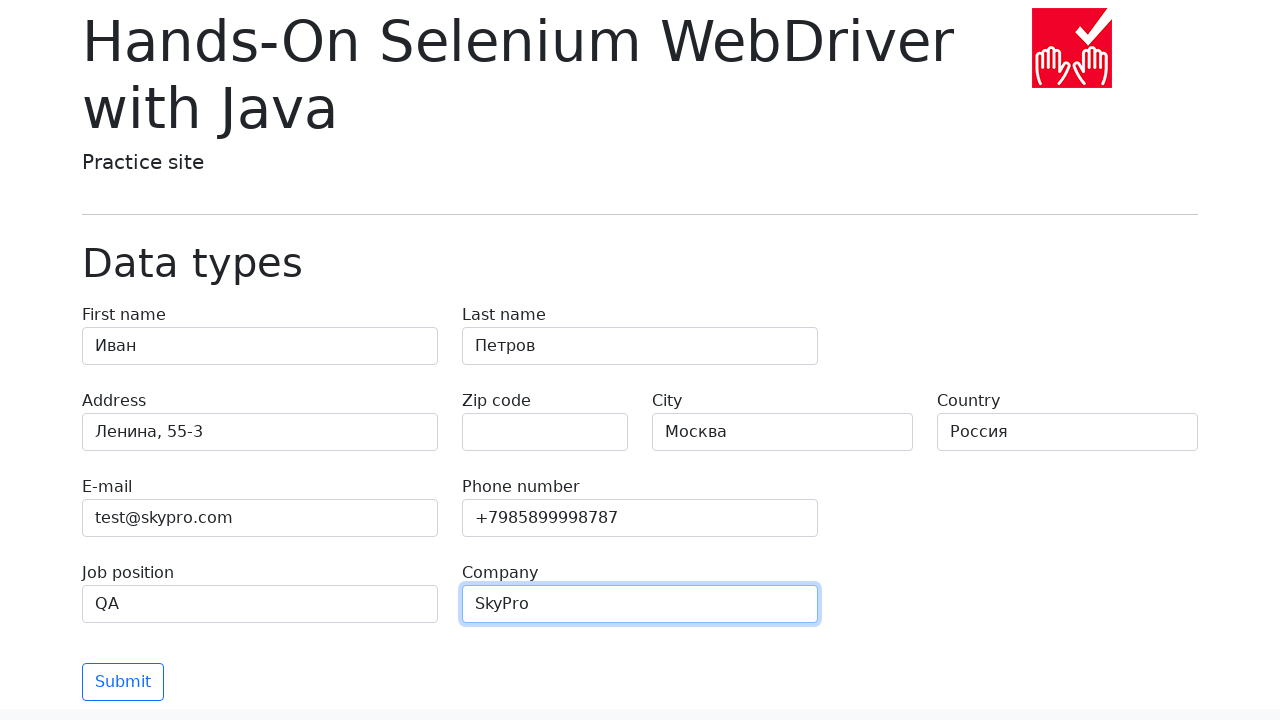

Clicked submit button to submit the form at (123, 682) on button[type=submit]
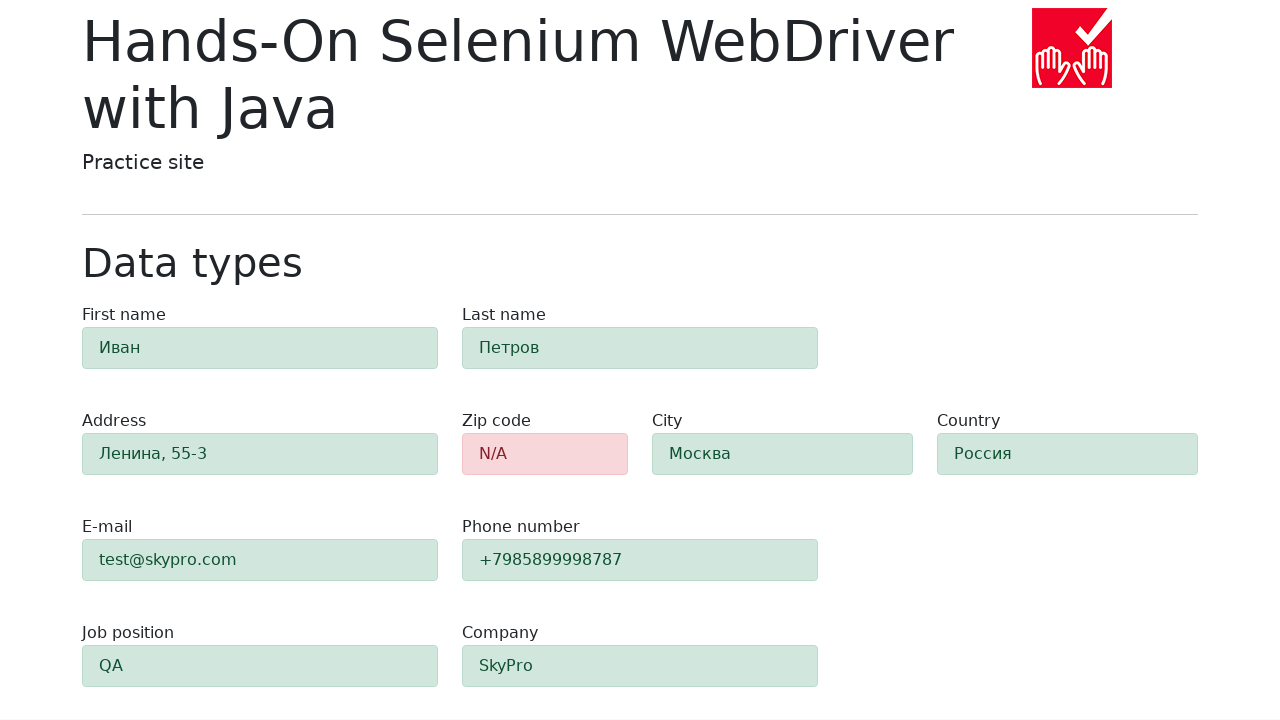

Form validation completed and validation alerts appeared
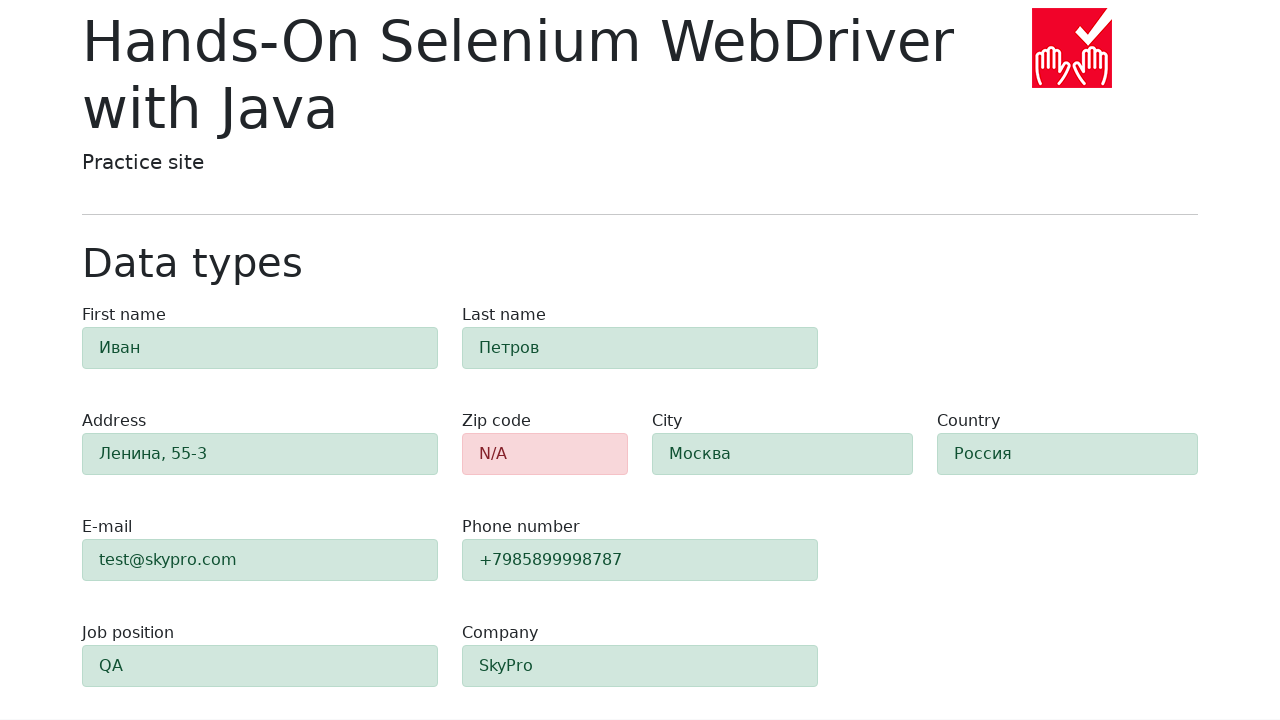

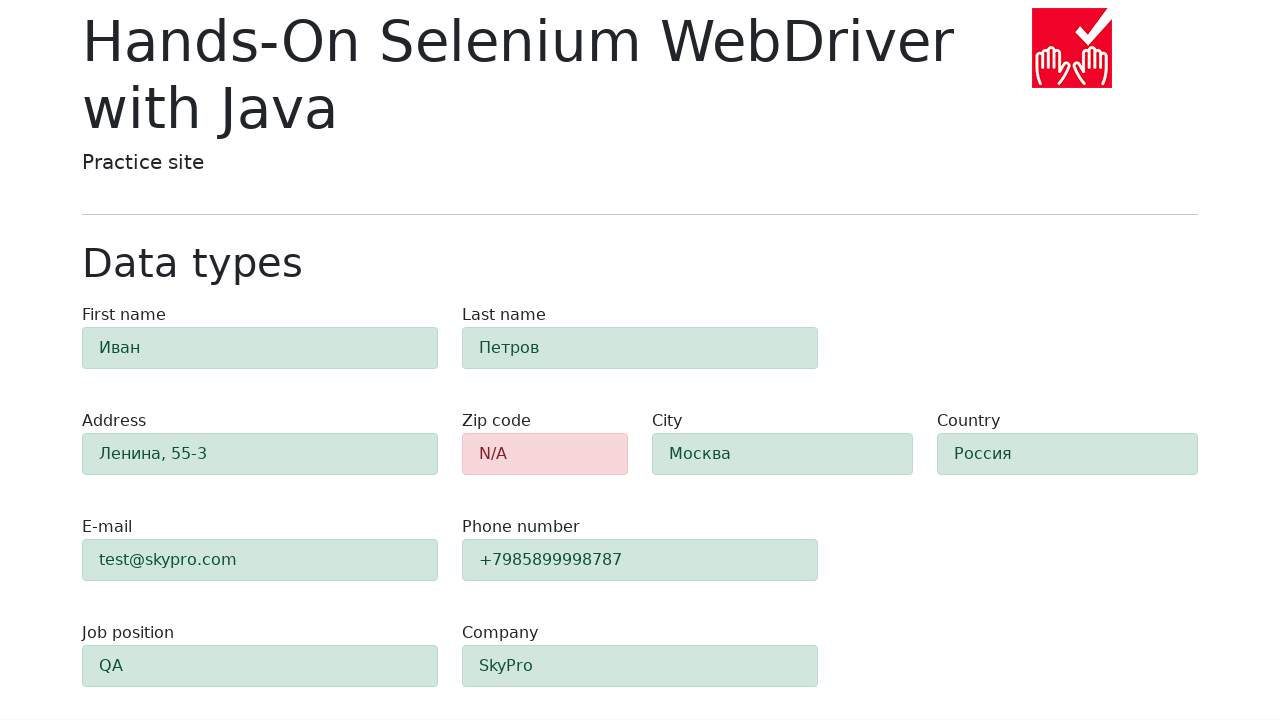